Demonstrates mouse interactions by drawing a square shape on a web-based paint application using mouse move, down, and up actions.

Starting URL: https://paint.js.org/

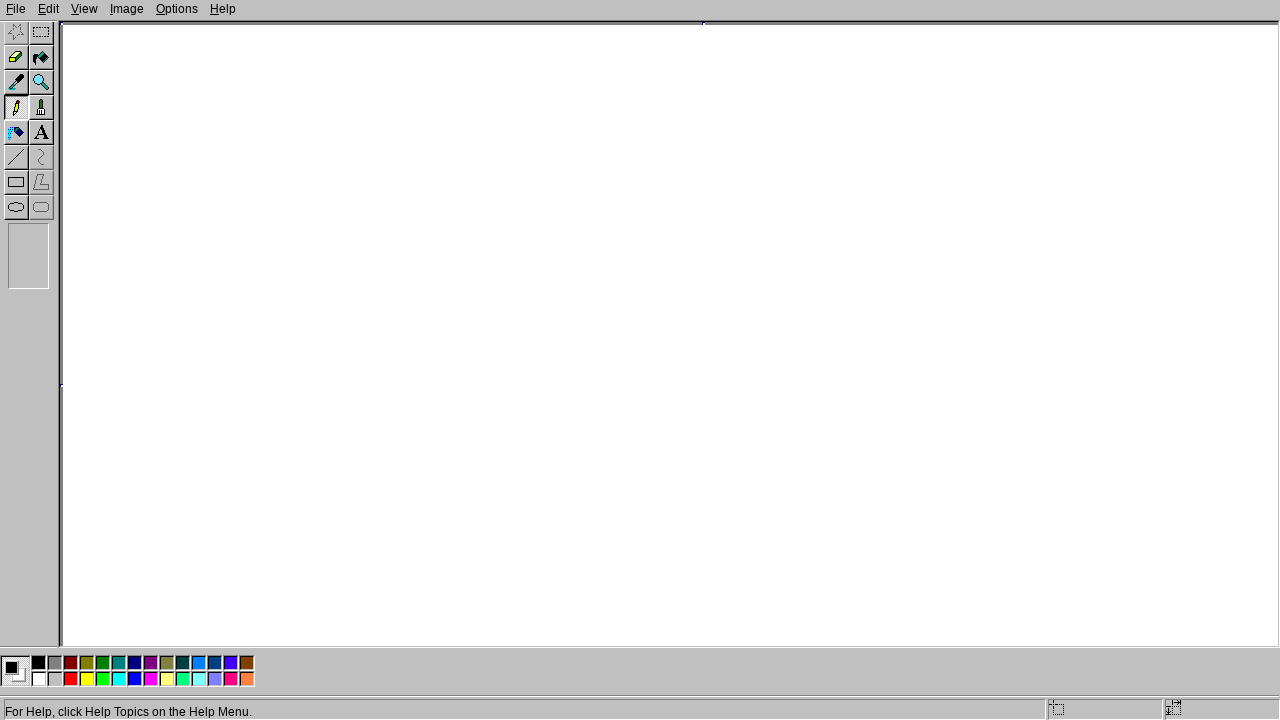

Moved mouse to starting position (200, 200) at (200, 200)
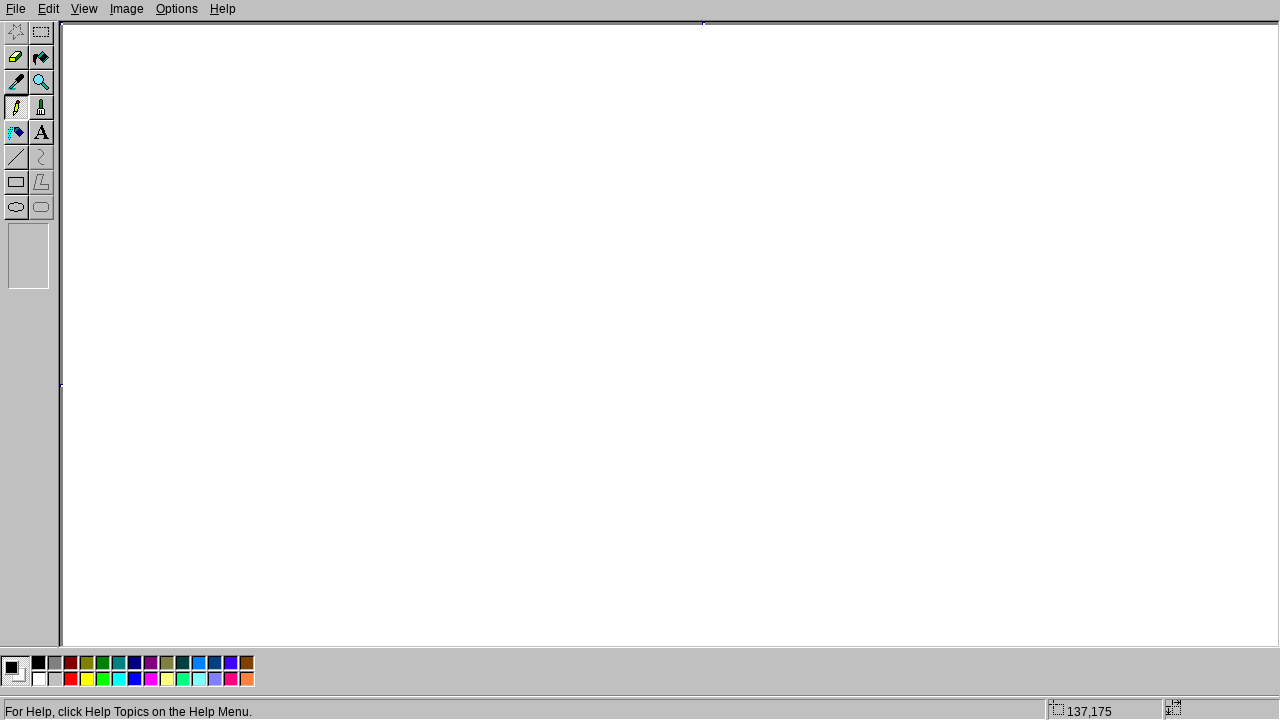

Pressed mouse button down to start drawing at (200, 200)
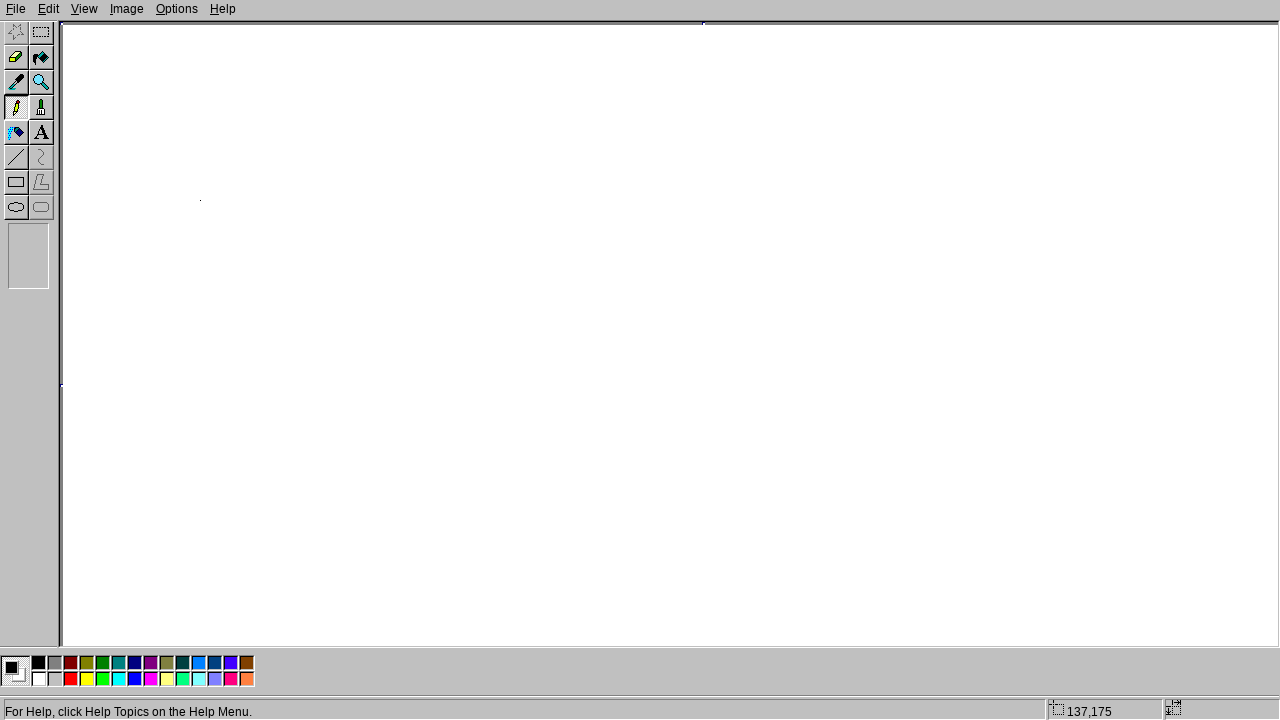

Drew right side of square by moving to (400, 200) at (400, 200)
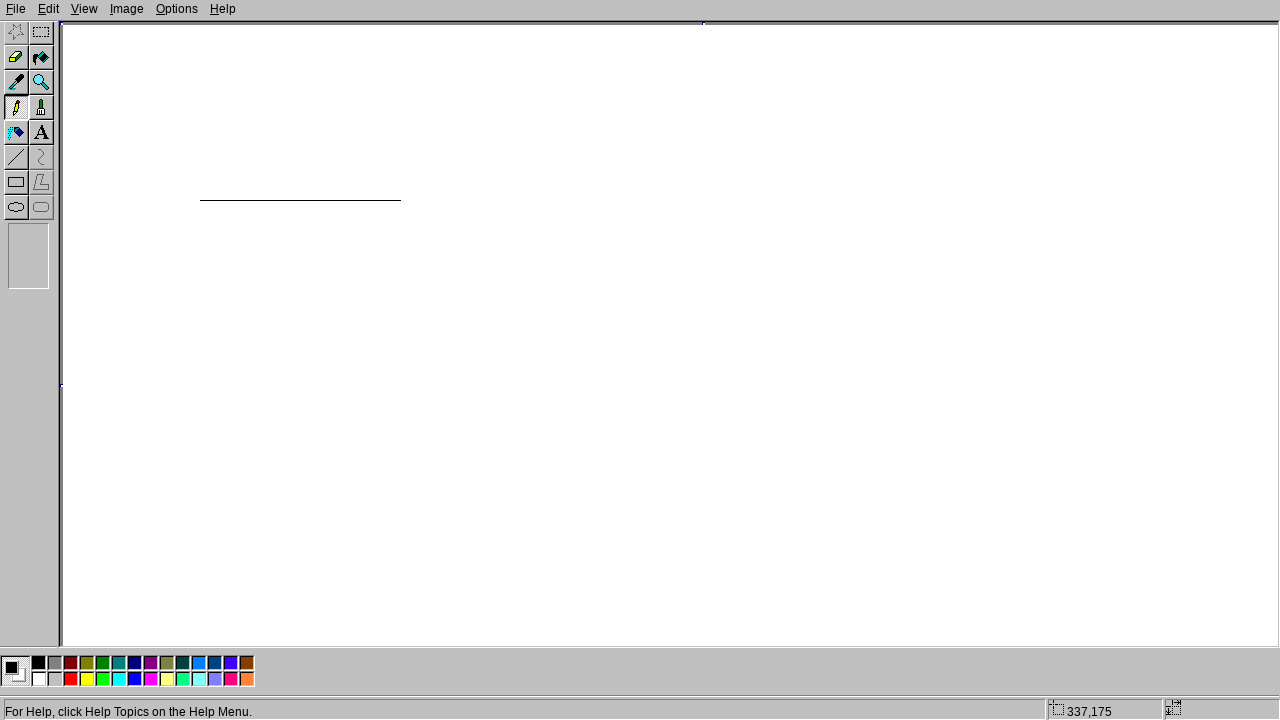

Drew bottom side of square by moving to (400, 400) at (400, 400)
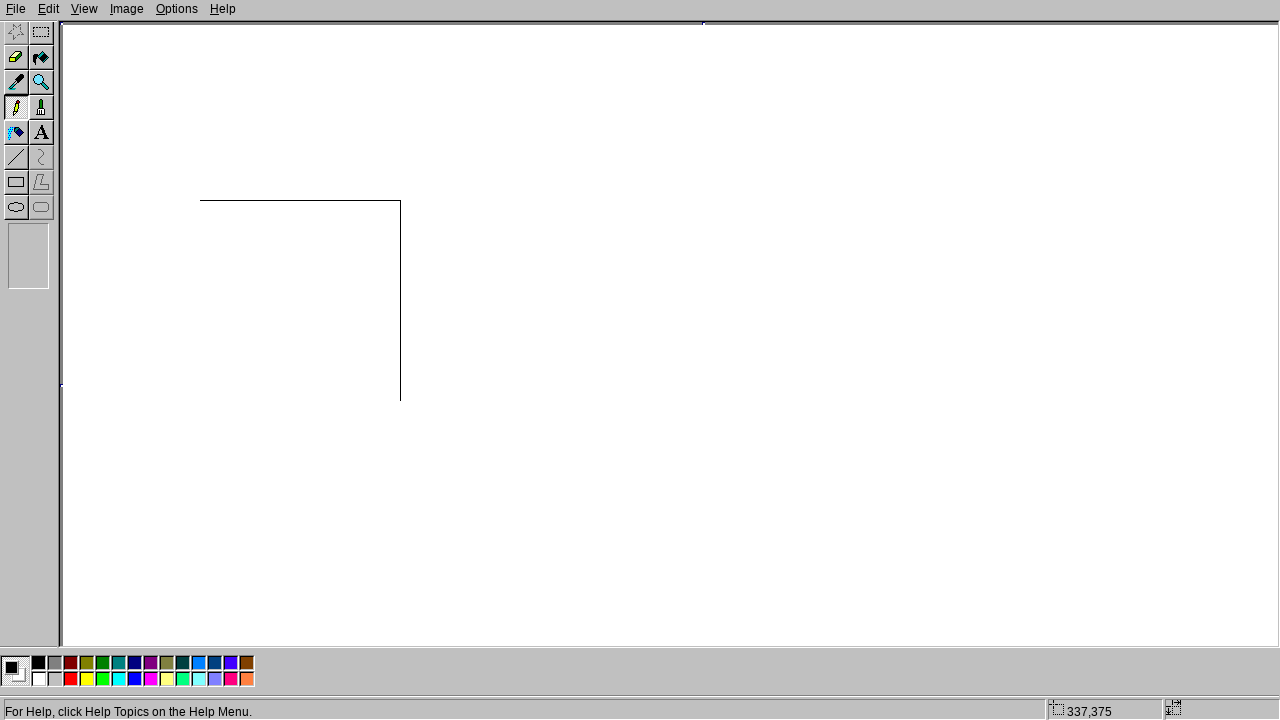

Drew left side of square by moving to (200, 400) at (200, 400)
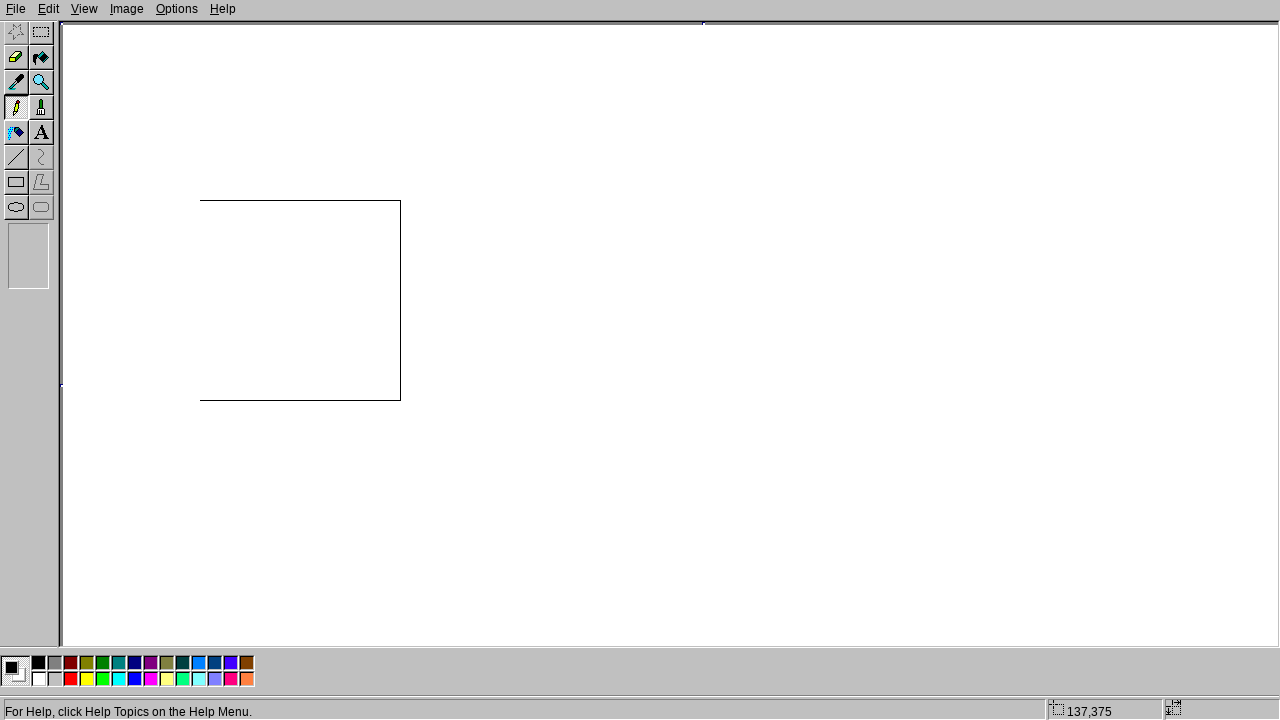

Drew top side back to starting position (200, 200) at (200, 200)
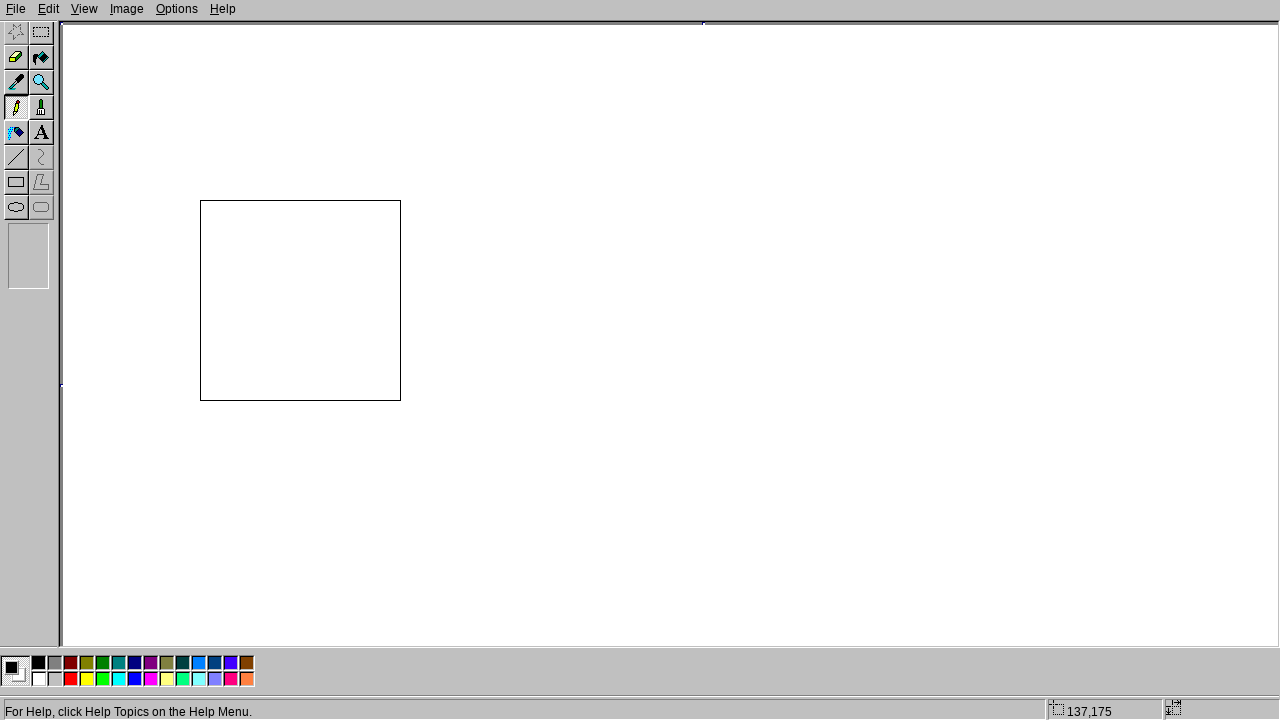

Released mouse button to finish drawing the square at (200, 200)
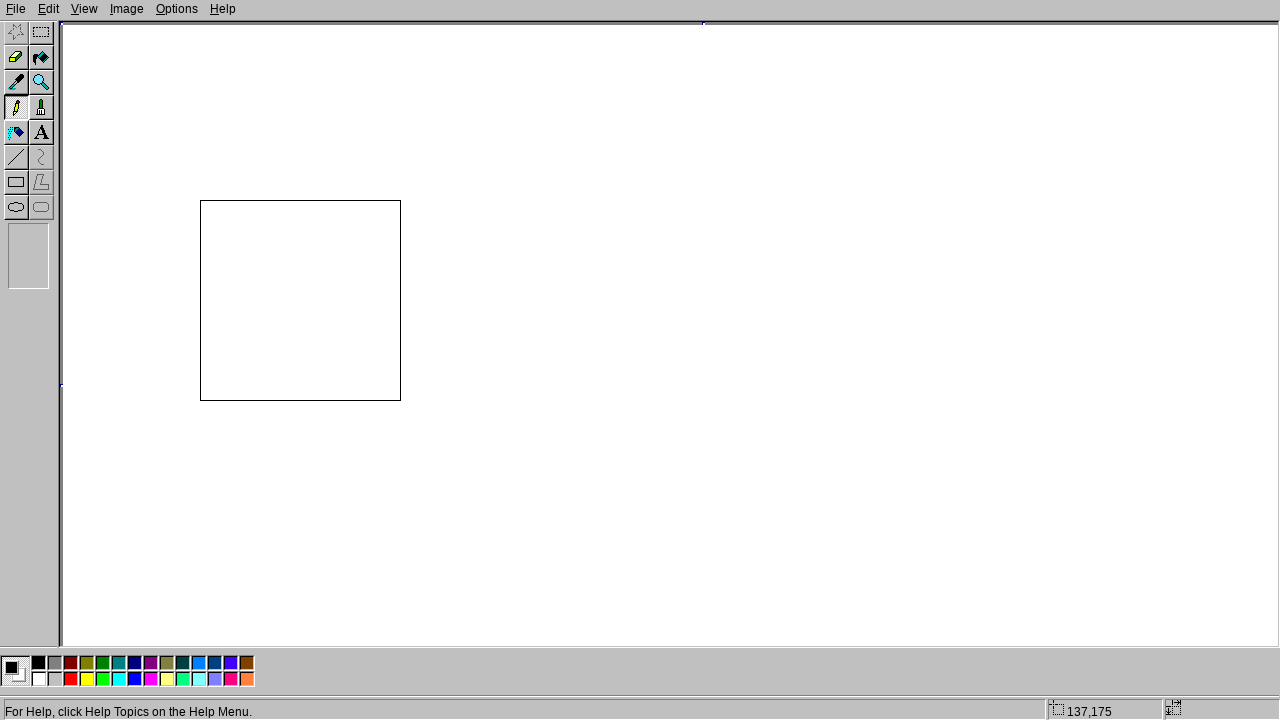

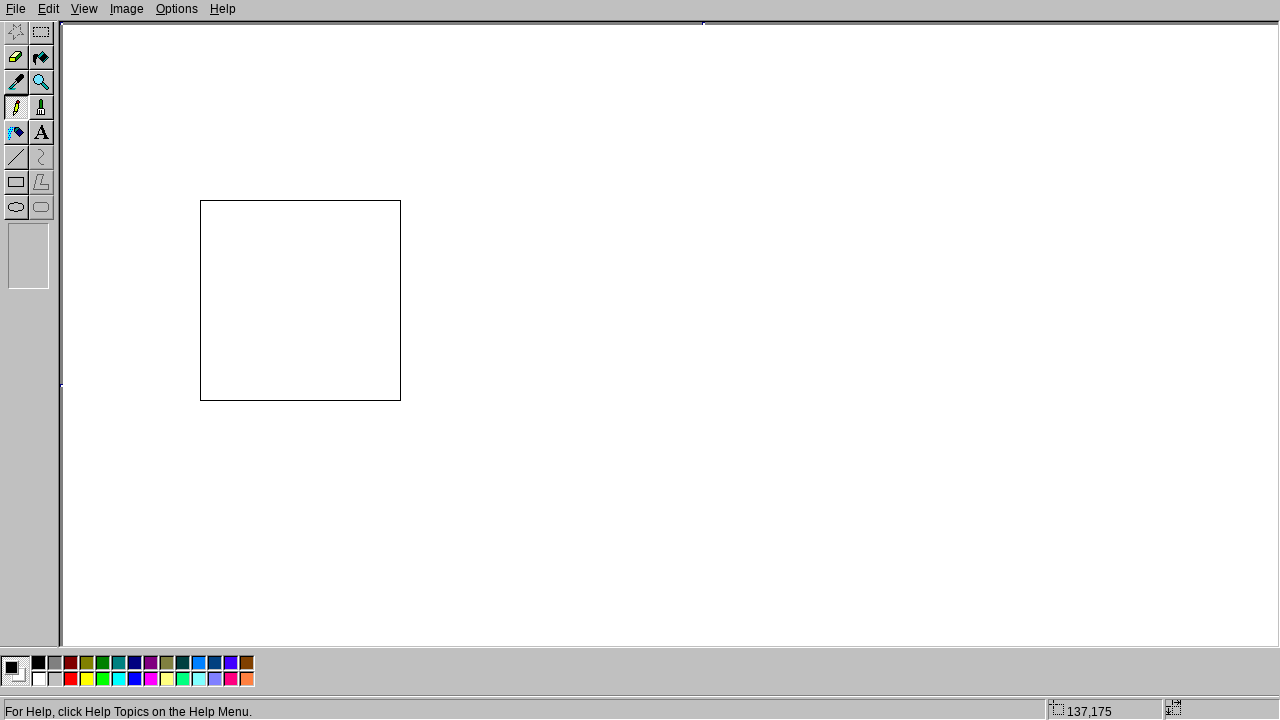